Fills out a registration form with first name, last name, email, password, and password confirmation fields

Starting URL: https://www.hyrtutorials.com/p/add-padding-to-containers.html

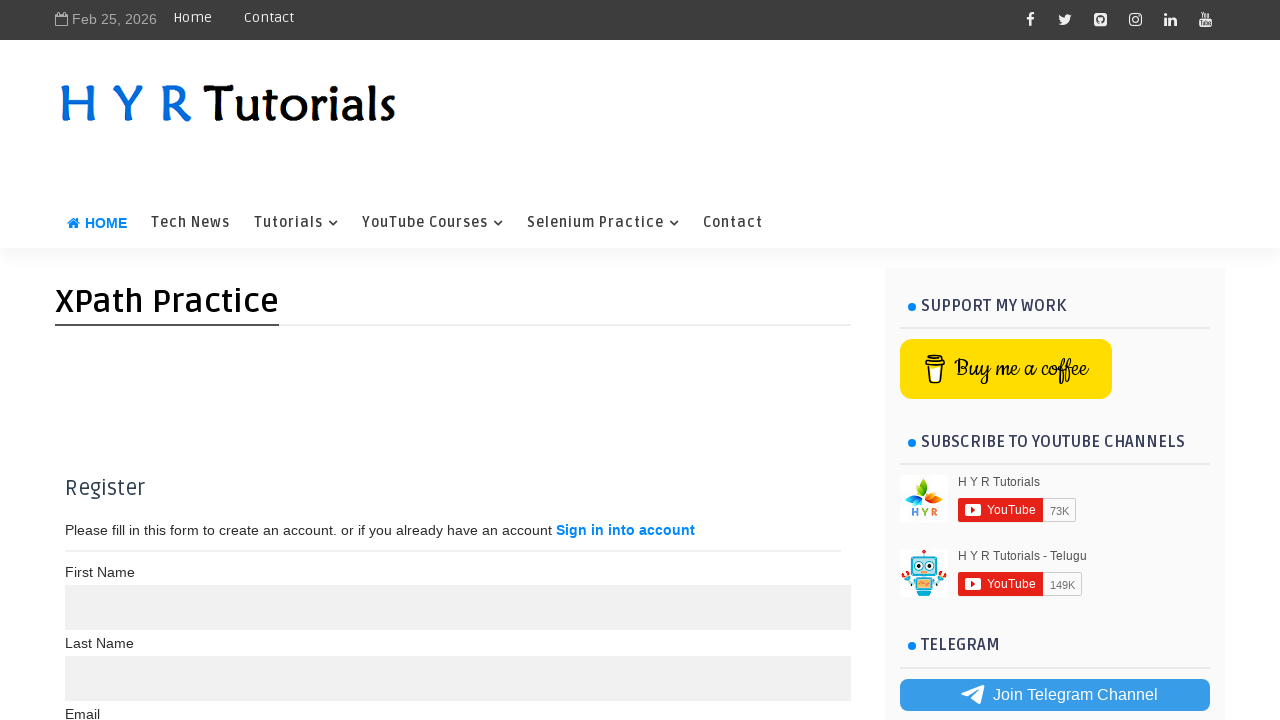

Filled first name field with 'Mohammed' on (//input[@type='text'])[1]
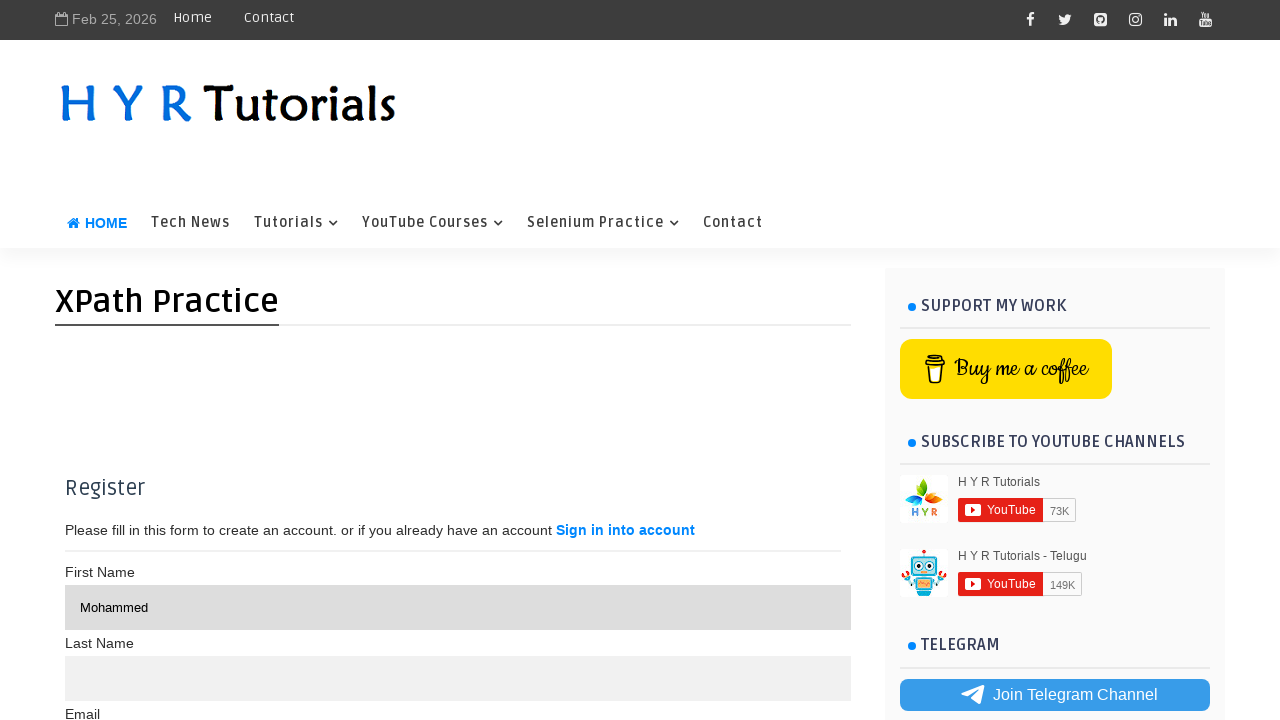

Filled last name field with 'Shafi' on (//input[@type='text'])[2]
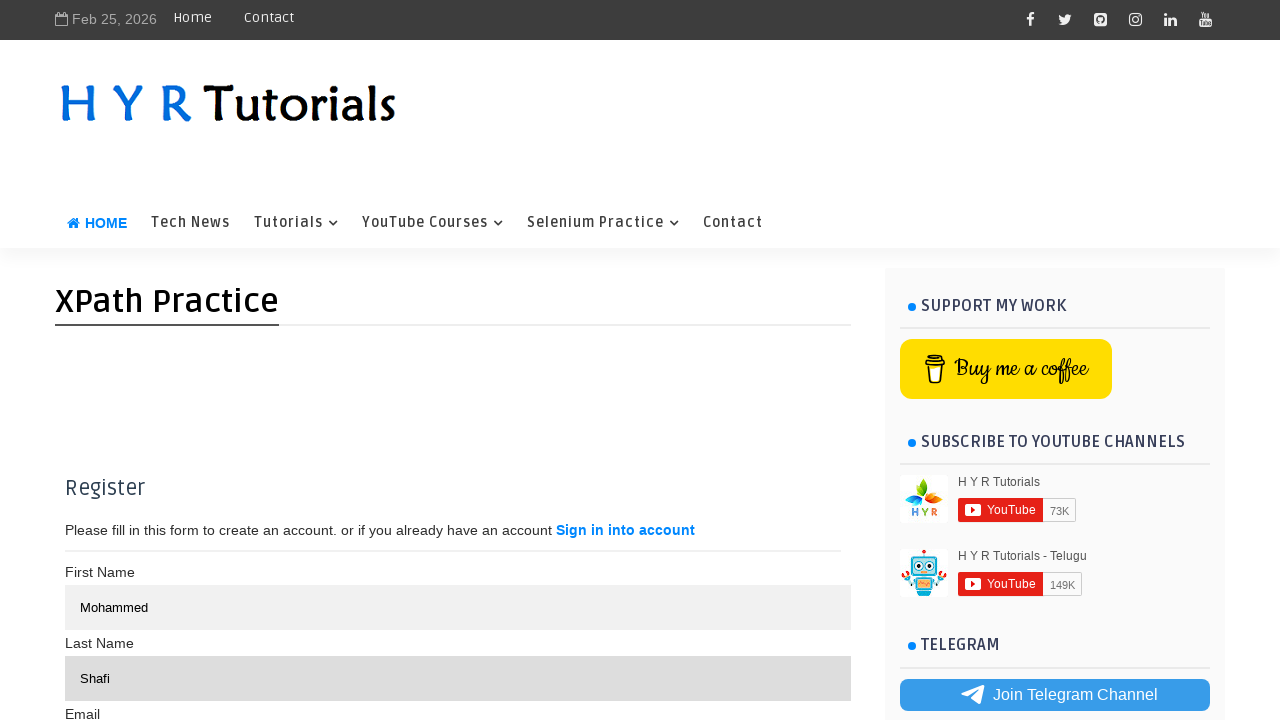

Filled email field with 'shafi@gmail.com' on (//input[@type='text'])[3]
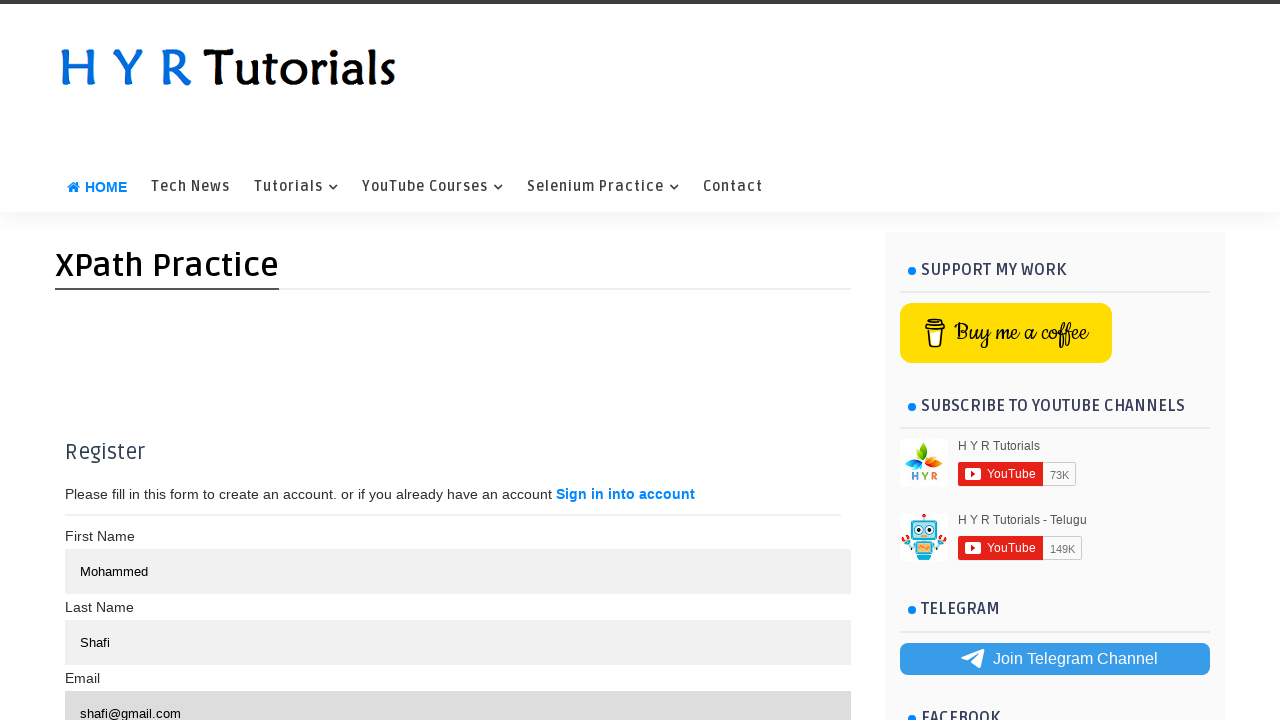

Filled password field with 'abc@12345' on (//input[@type='password'])[1]
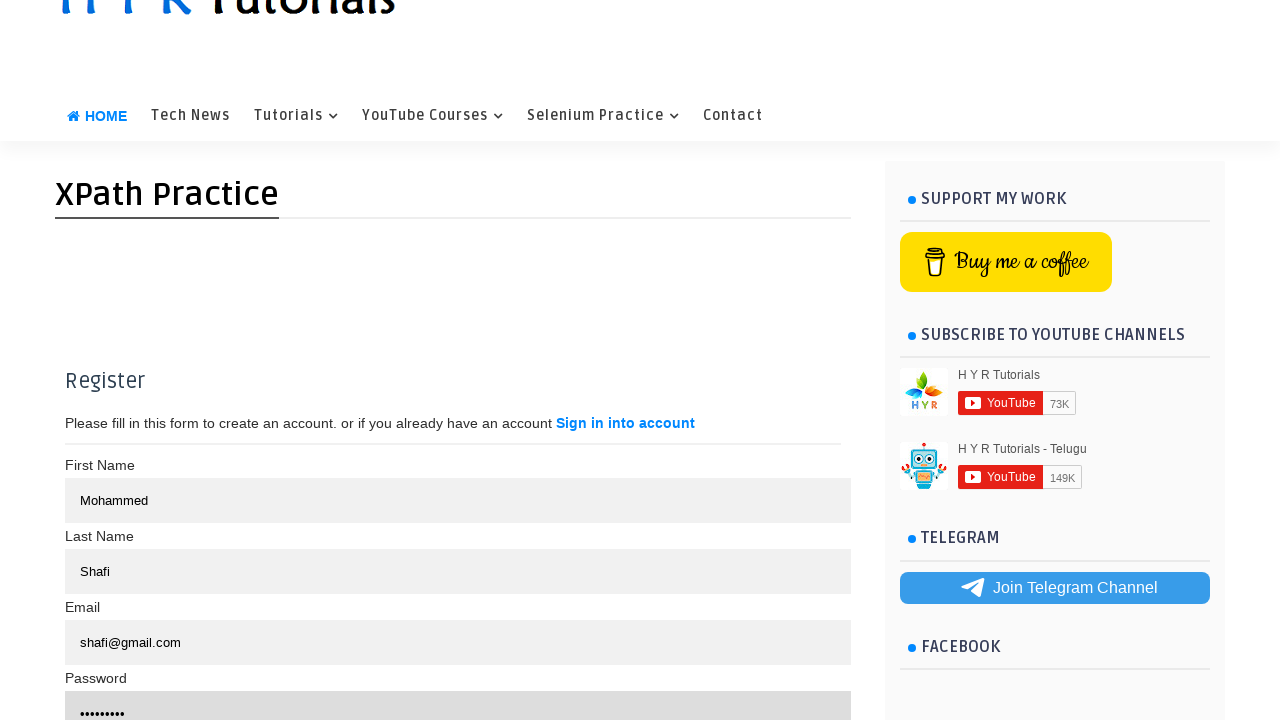

Filled password confirmation field with 'abc@12345' on (//input[@type='password'])[2]
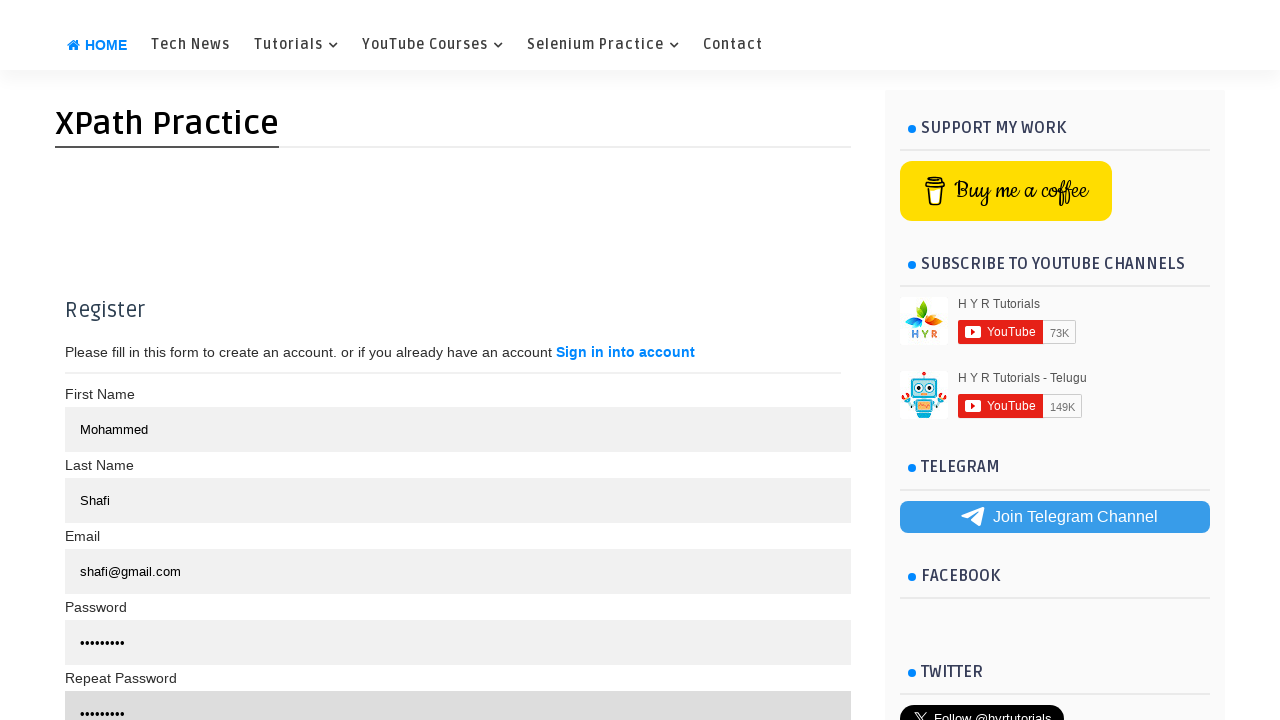

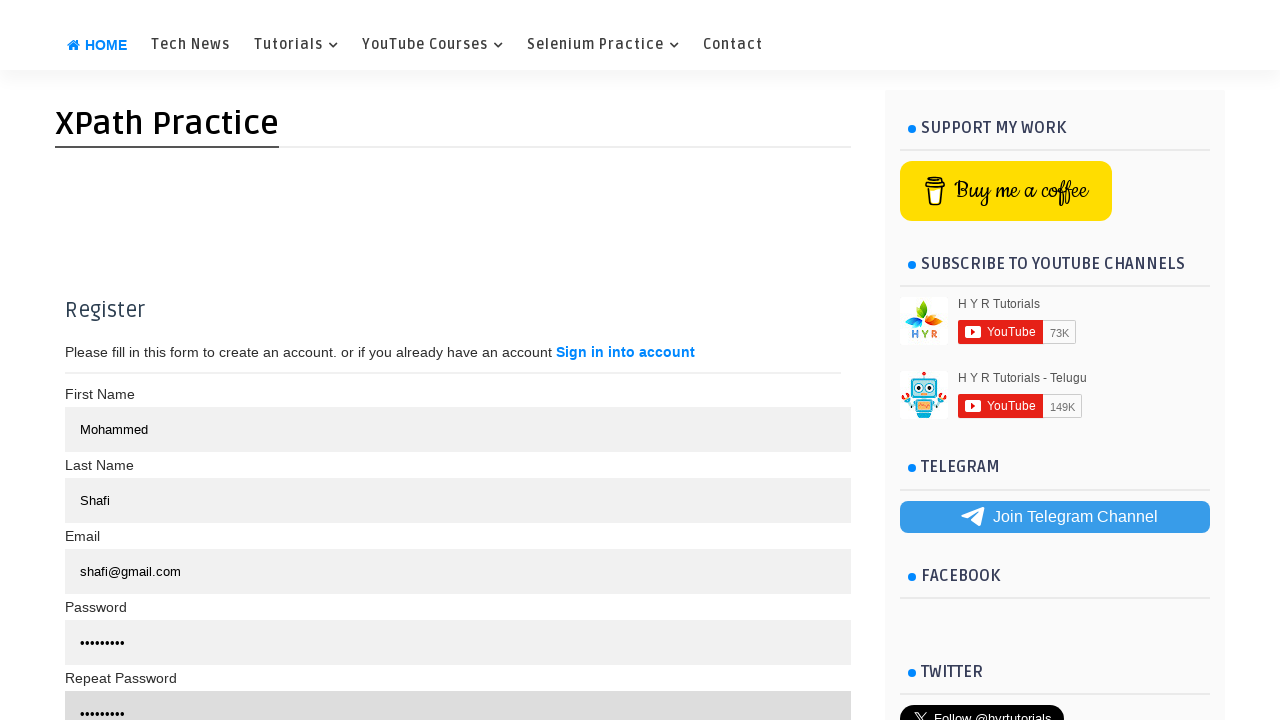